Tests filling the first name field on a contact form by entering a name using the name selector

Starting URL: https://automationtesting.co.uk/contactForm.html

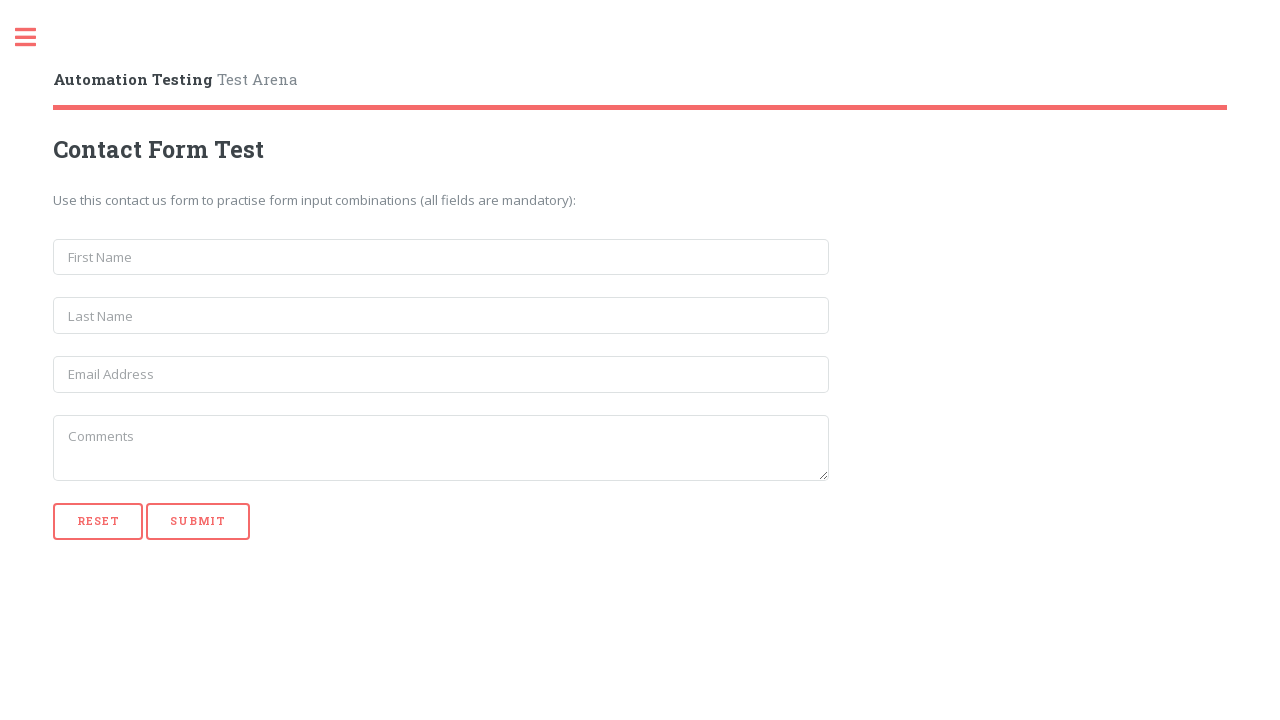

Navigated to contact form page
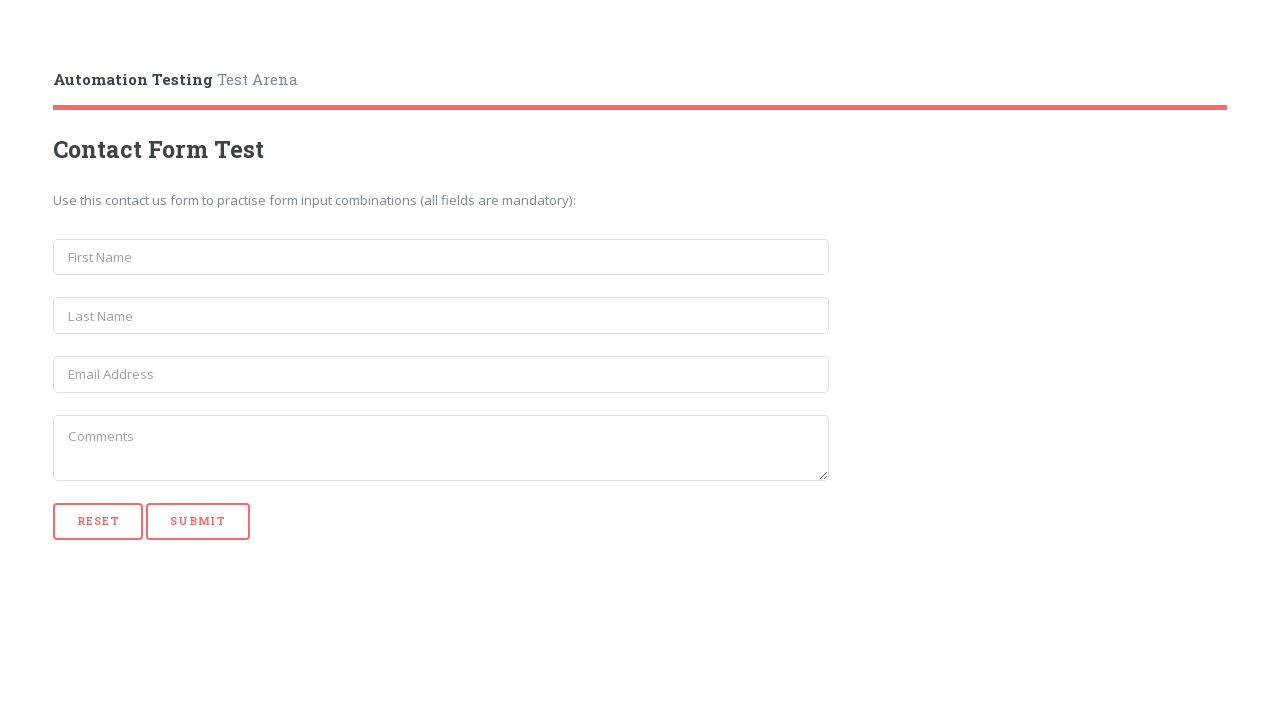

Filled first name field with 'Miles' using name selector on input[name='first_name']
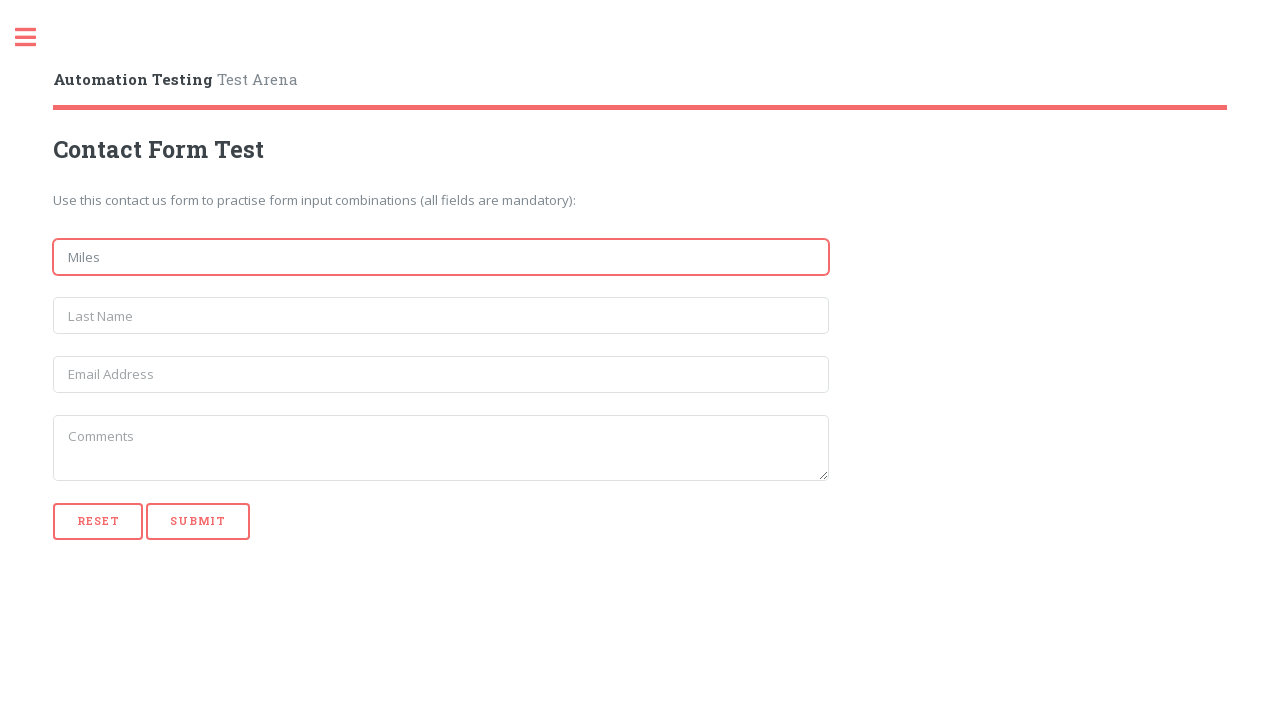

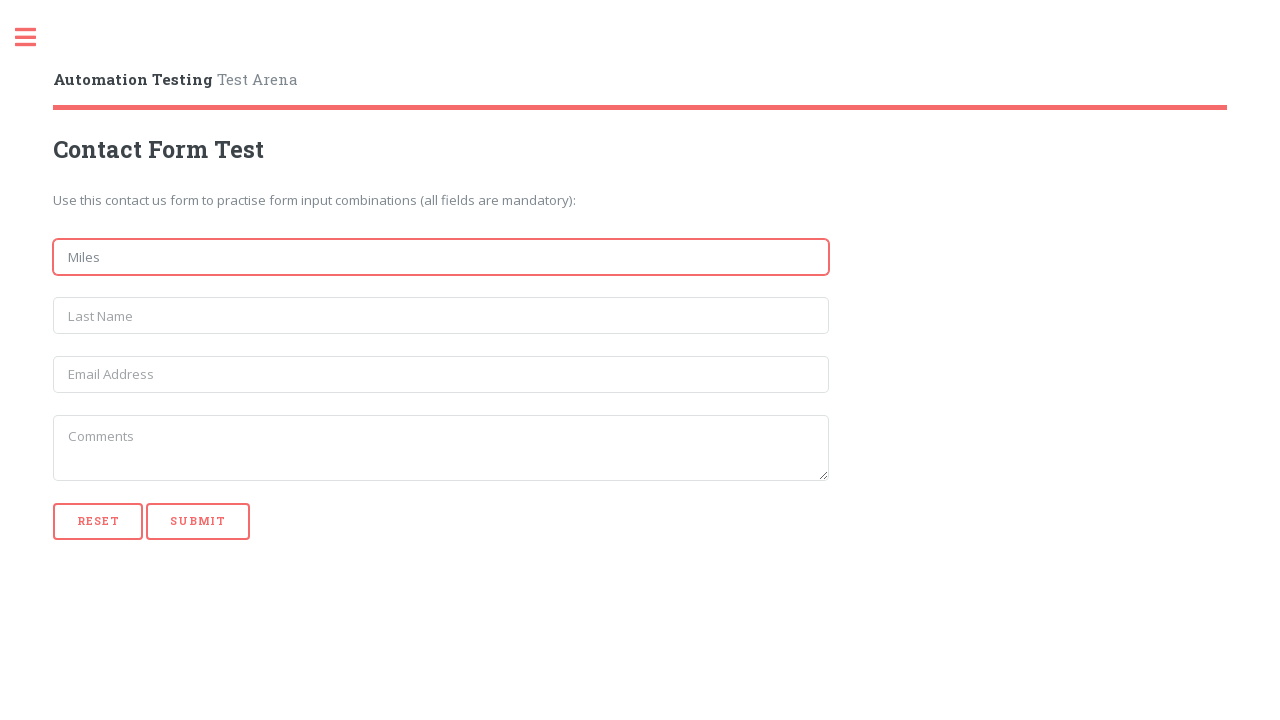